Validates that required fields show error styling when submitting an empty form.

Starting URL: https://demoqa.com/automation-practice-form

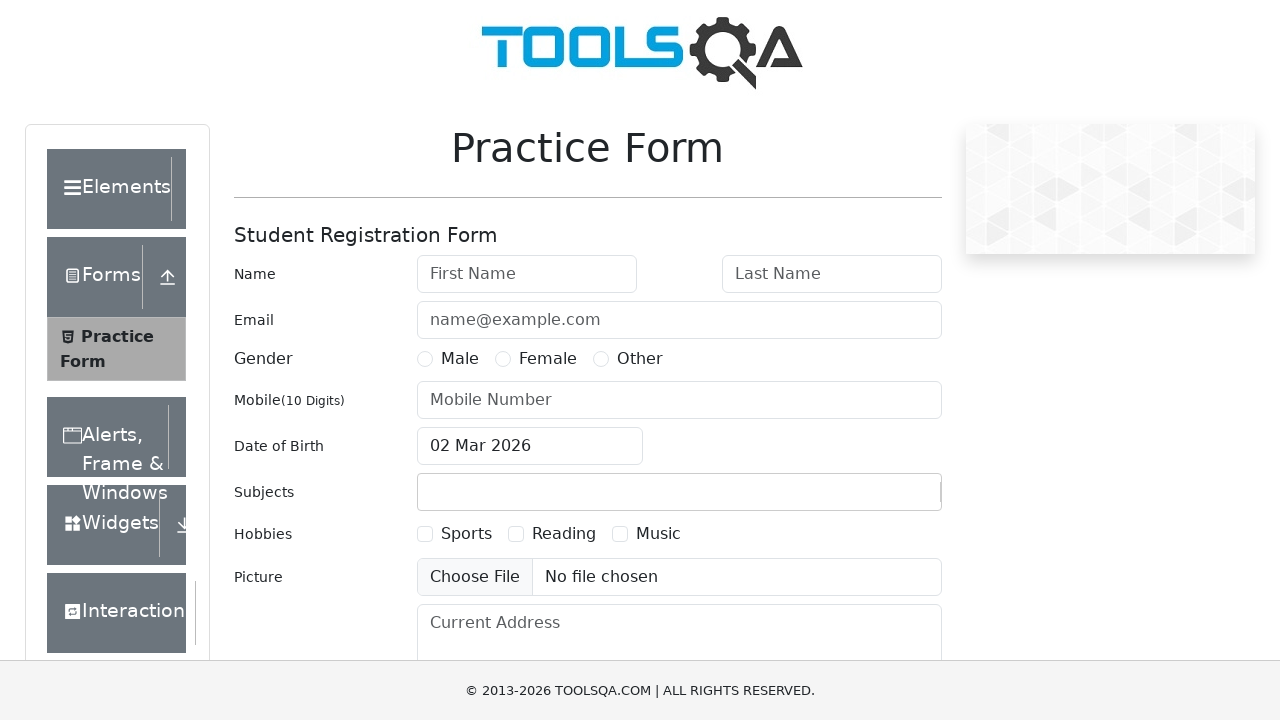

Scrolled submit button into view
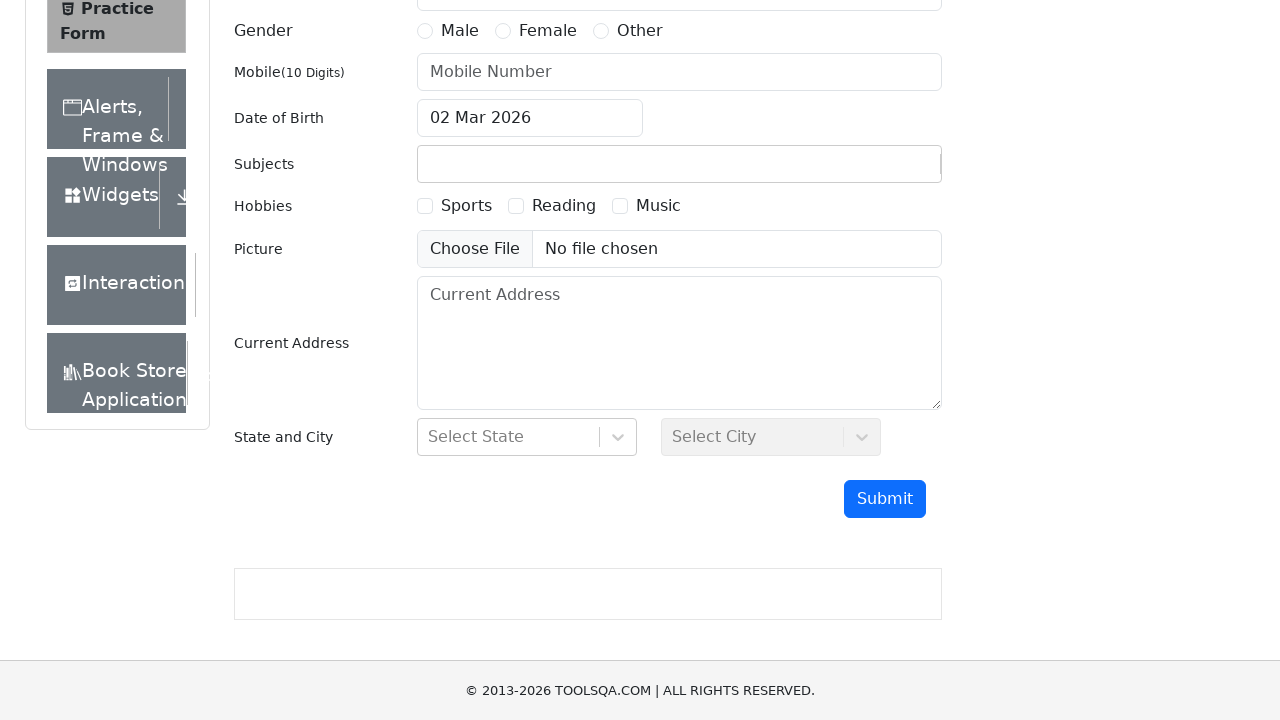

Clicked submit button on empty form at (885, 499) on #submit
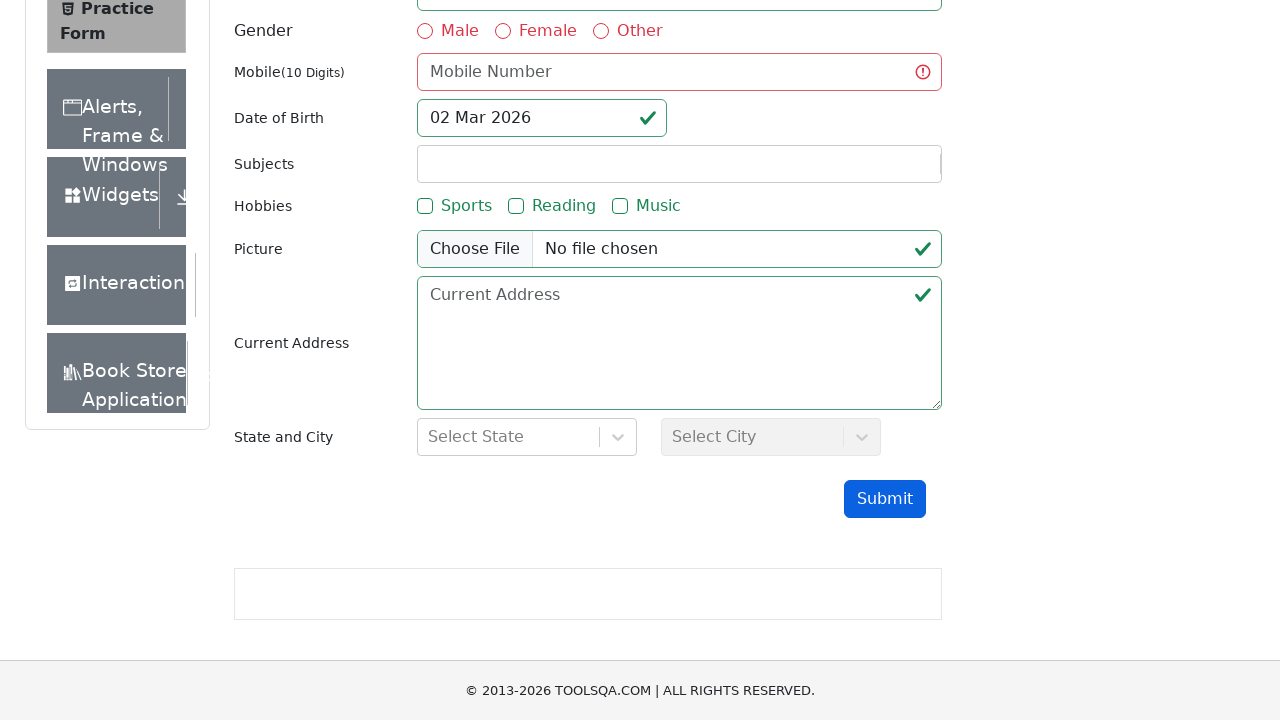

Waited for validation errors to appear
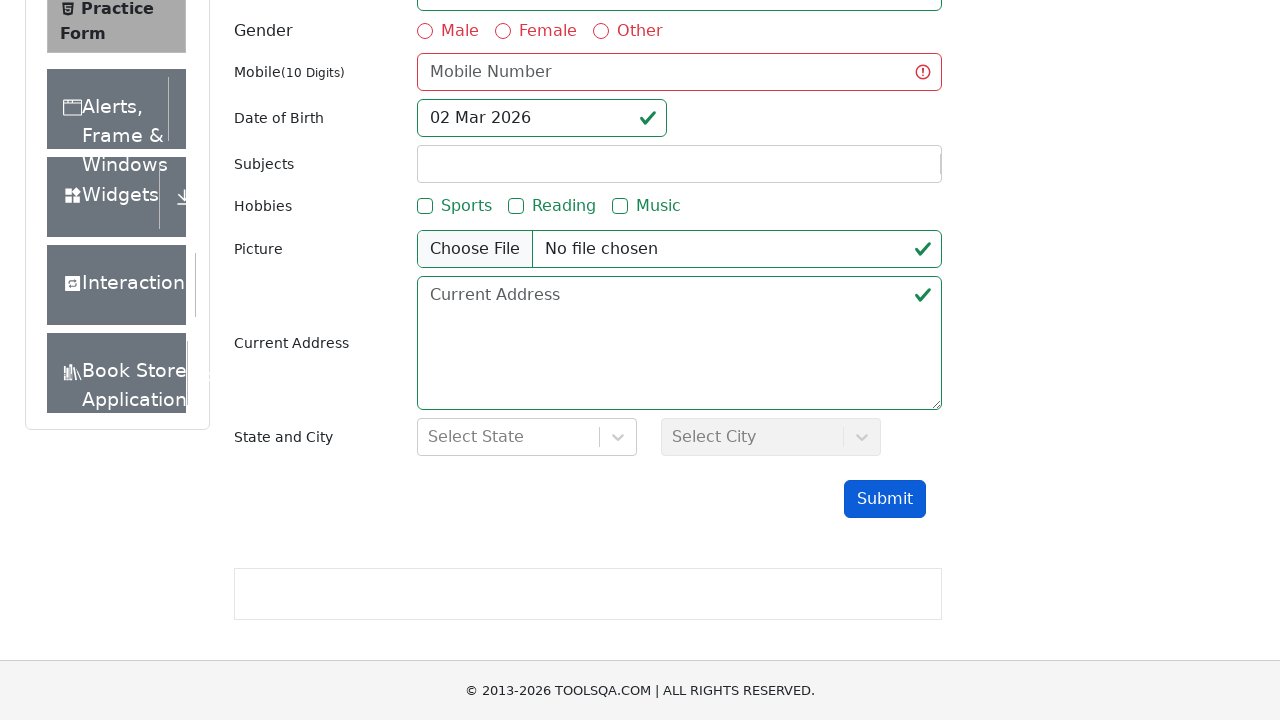

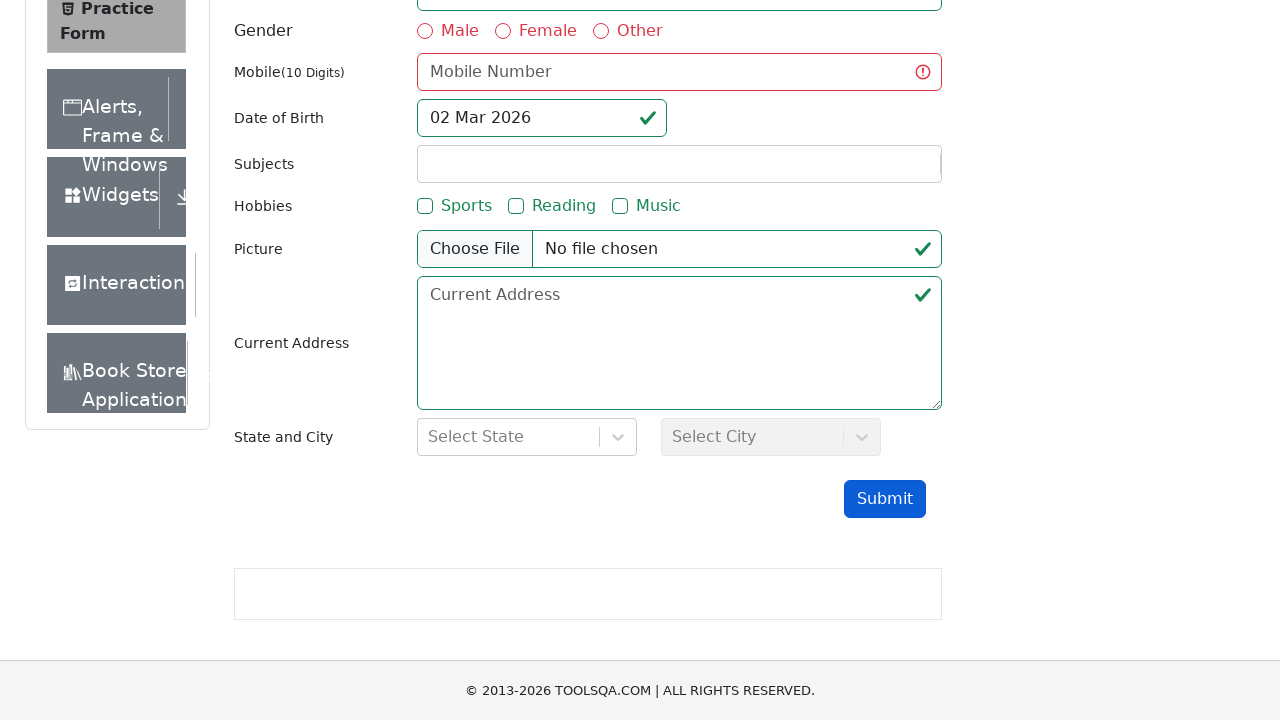